Tests an emoji picker interface by switching between iframes, clicking on emoji categories, and filling out a form with various text inputs

Starting URL: https://www.jqueryscript.net/demo/Easy-iFrame-based-Twitter-Emoji-Picker-Plugin-jQuery-Emoojis/

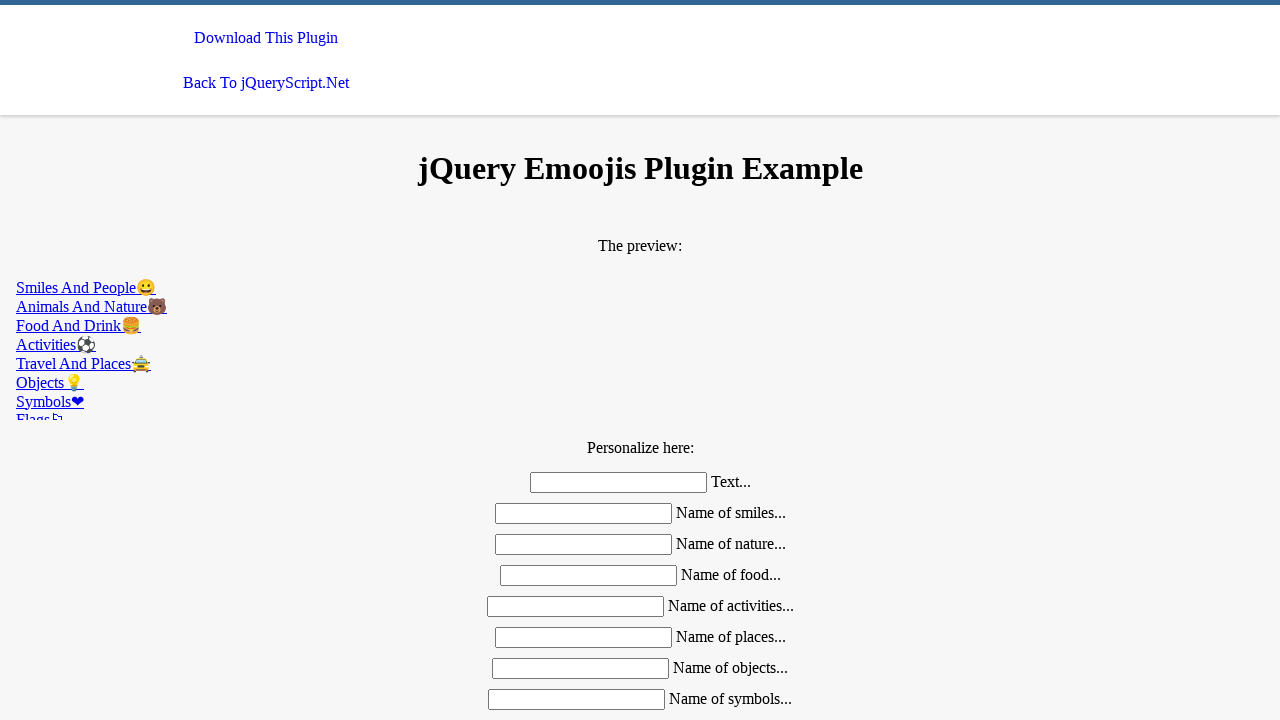

Located the second iframe for emoji picker
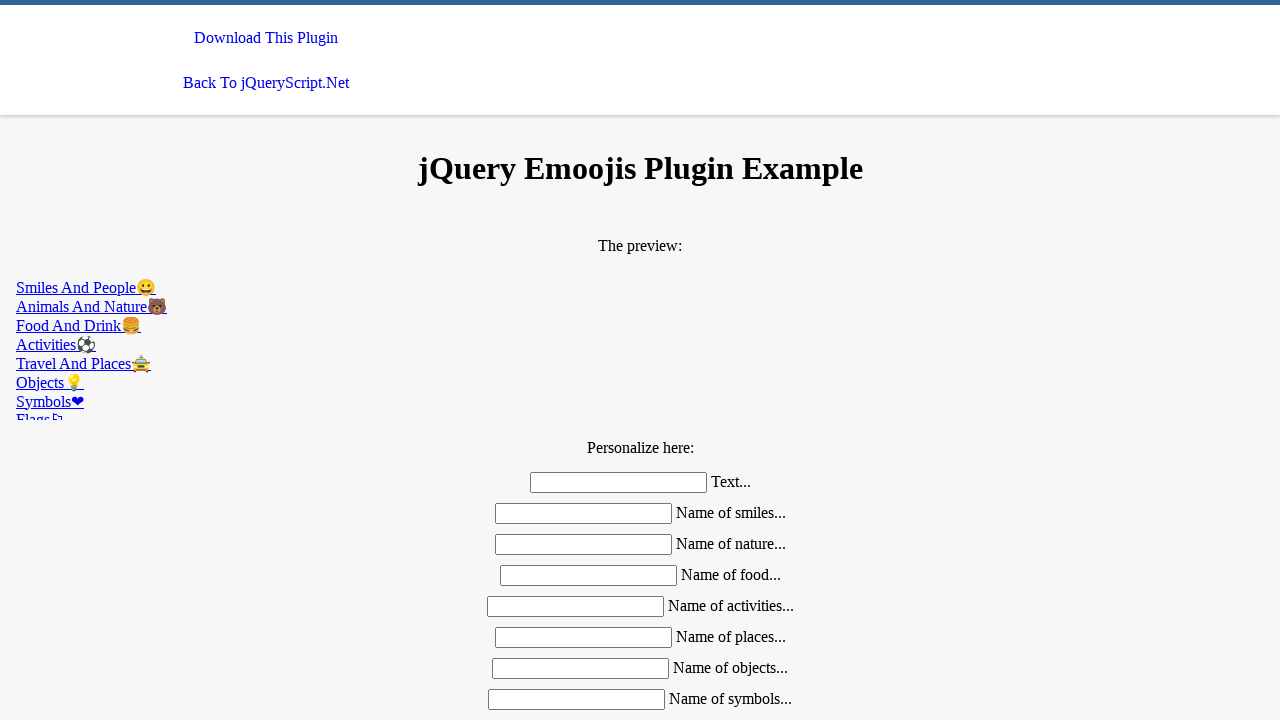

Clicked on the nature category emoji tab at (640, 306) on iframe >> nth=1 >> internal:control=enter-frame >> a[href='#nature']
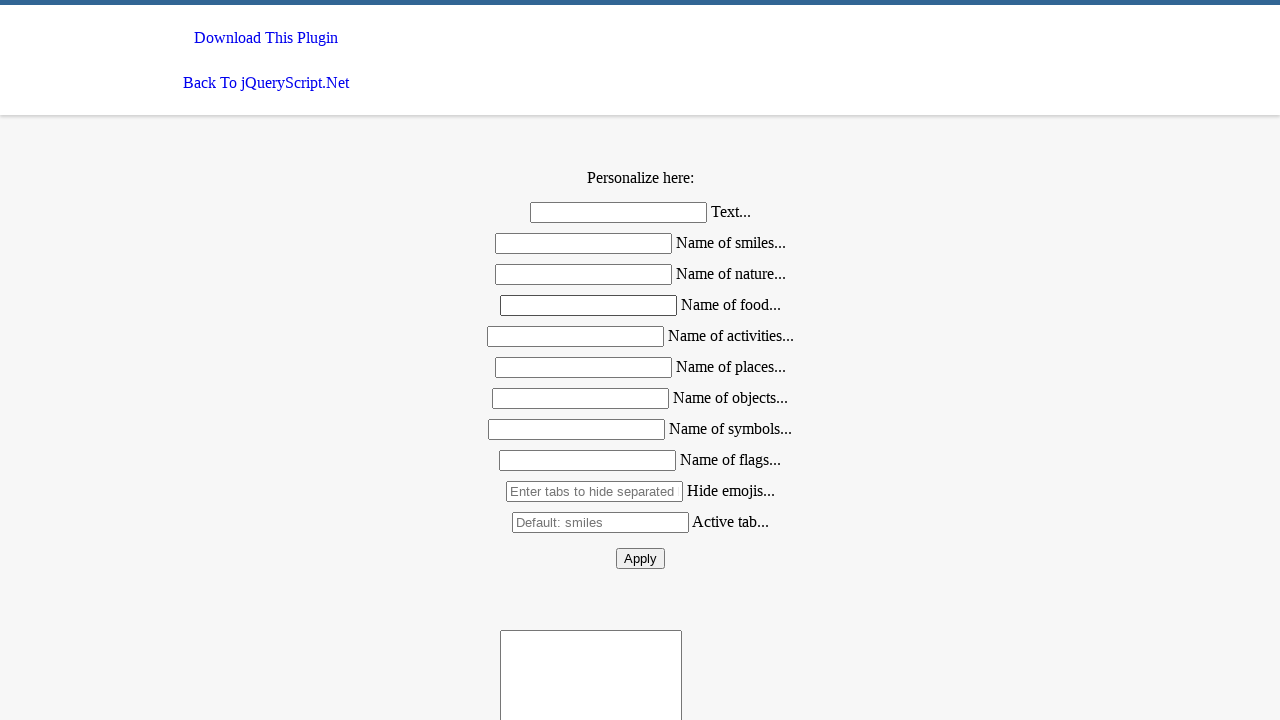

Filled initial text field with 'test text' on #text
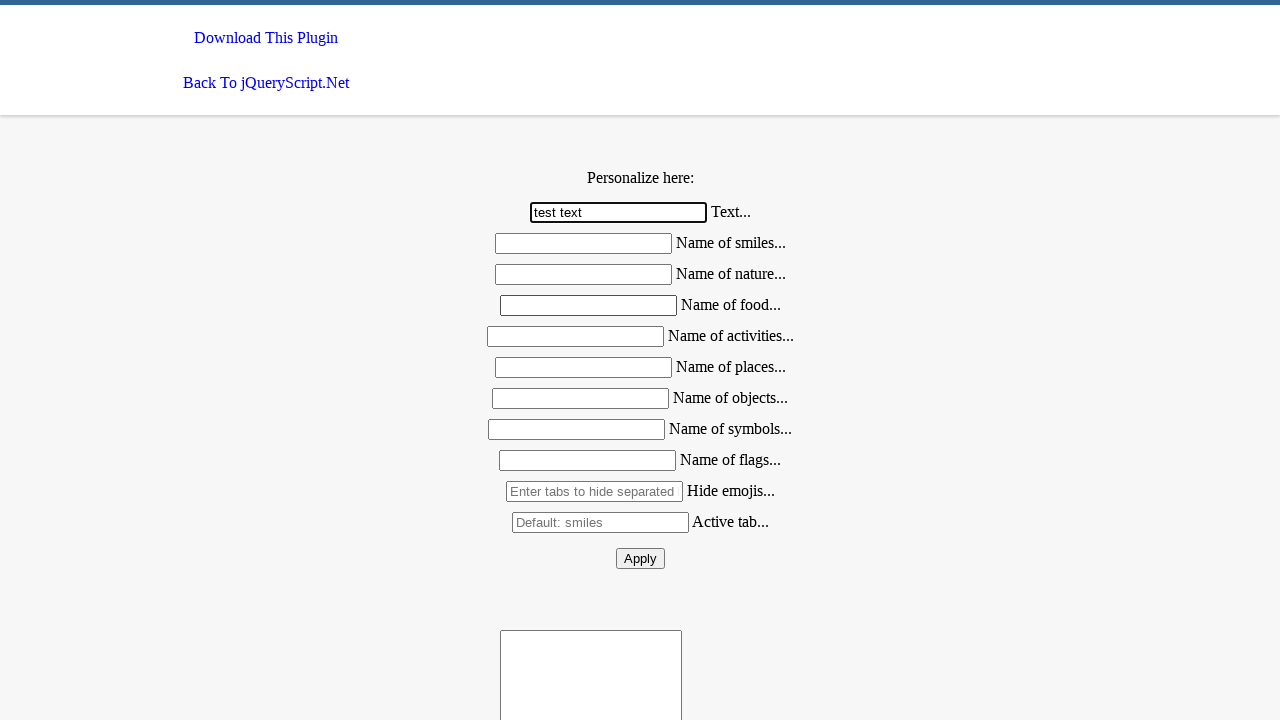

Pressed Tab to move to next form field on #text
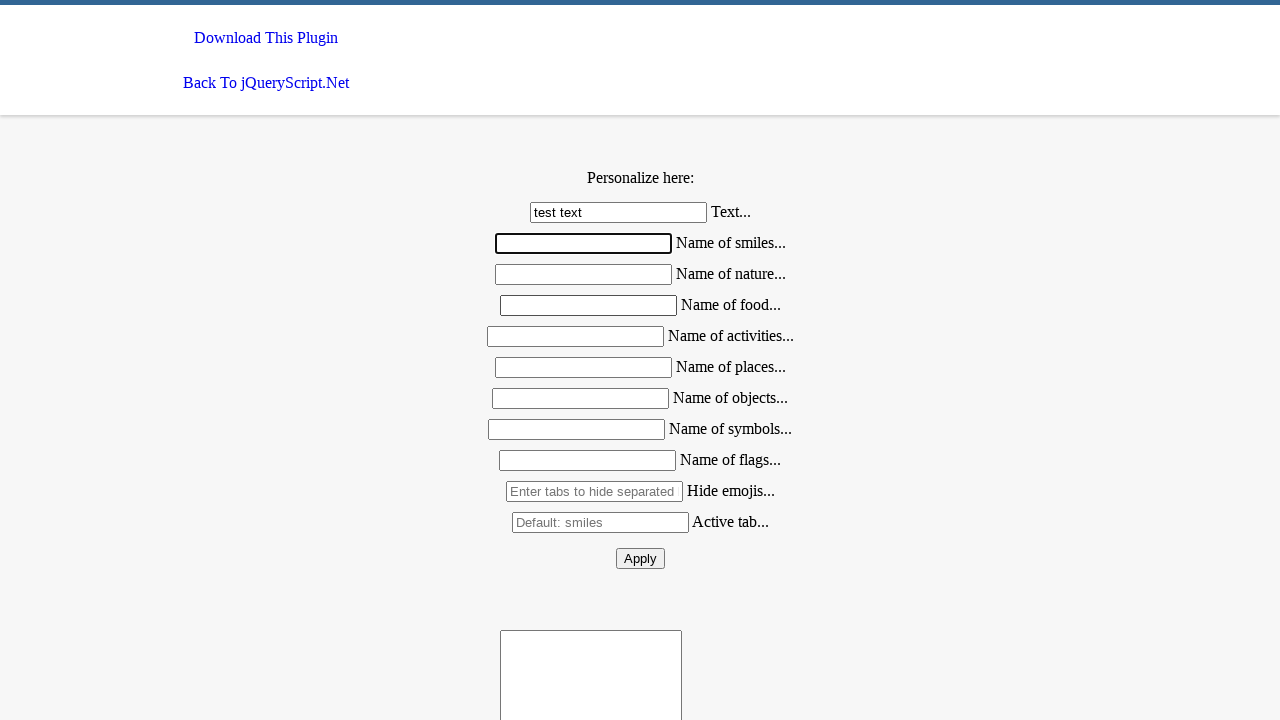

Typed 'john' into current form field
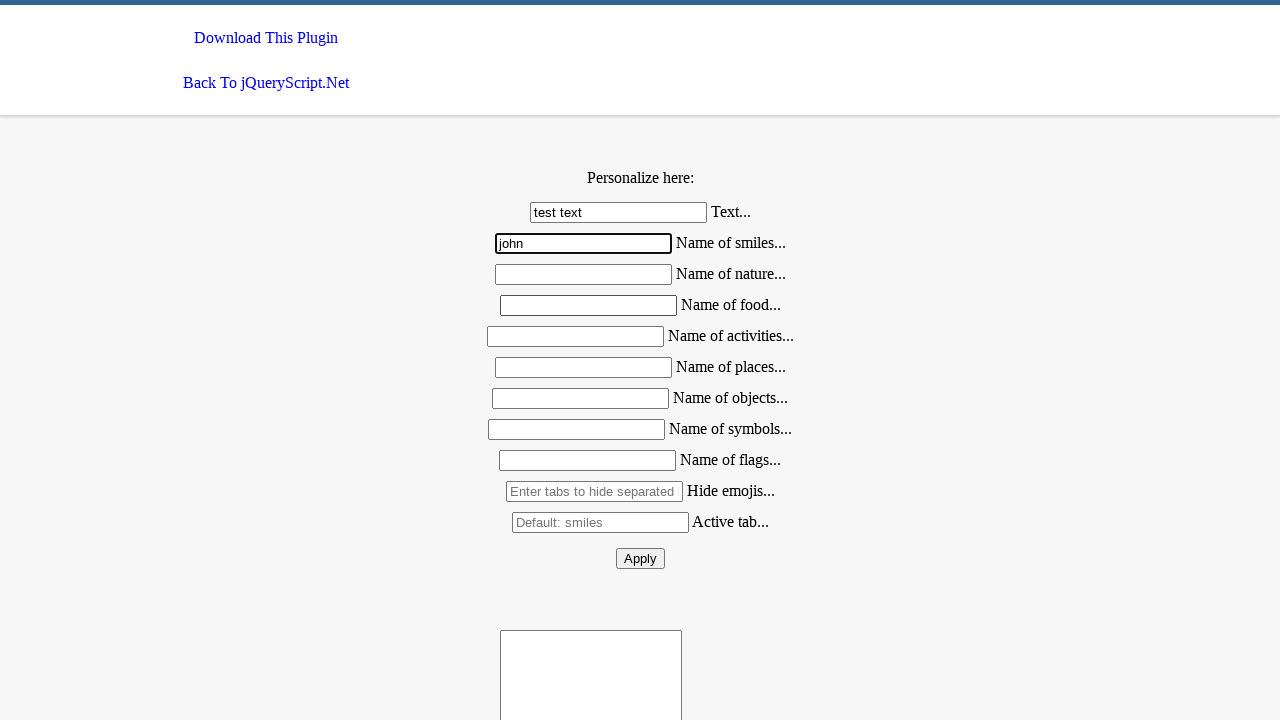

Pressed Tab to move to next form field
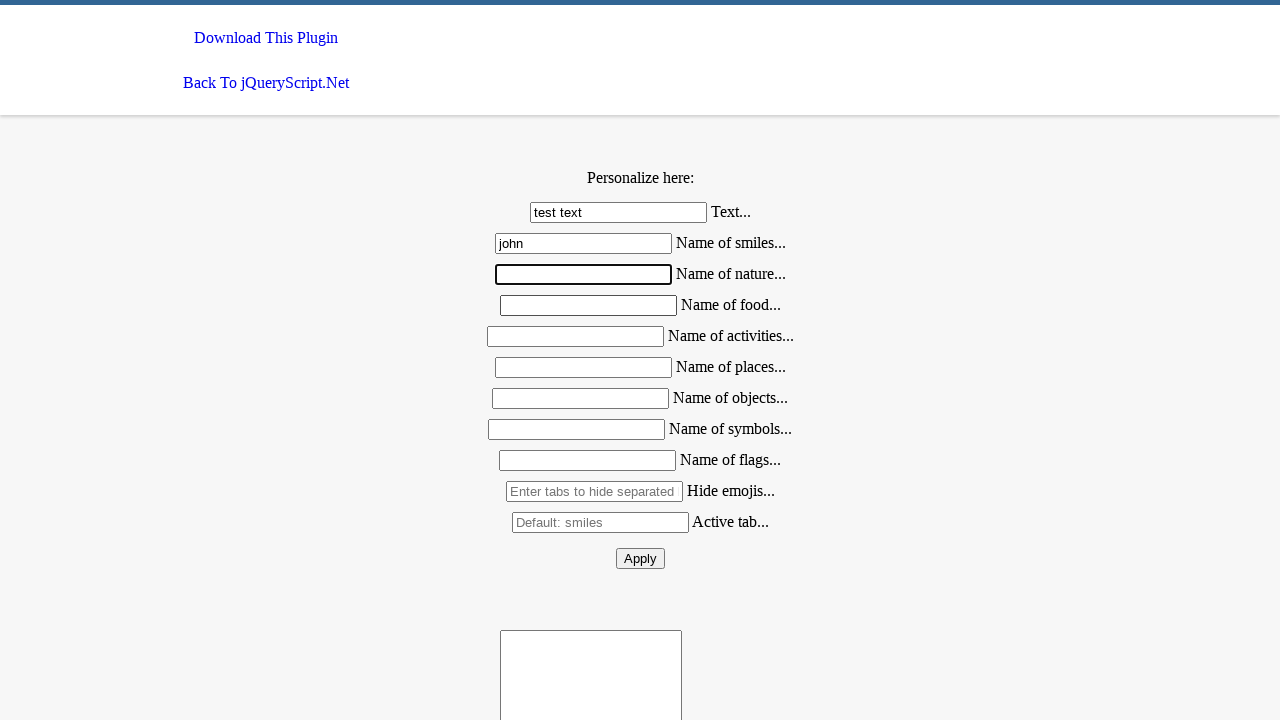

Typed 'smith' into current form field
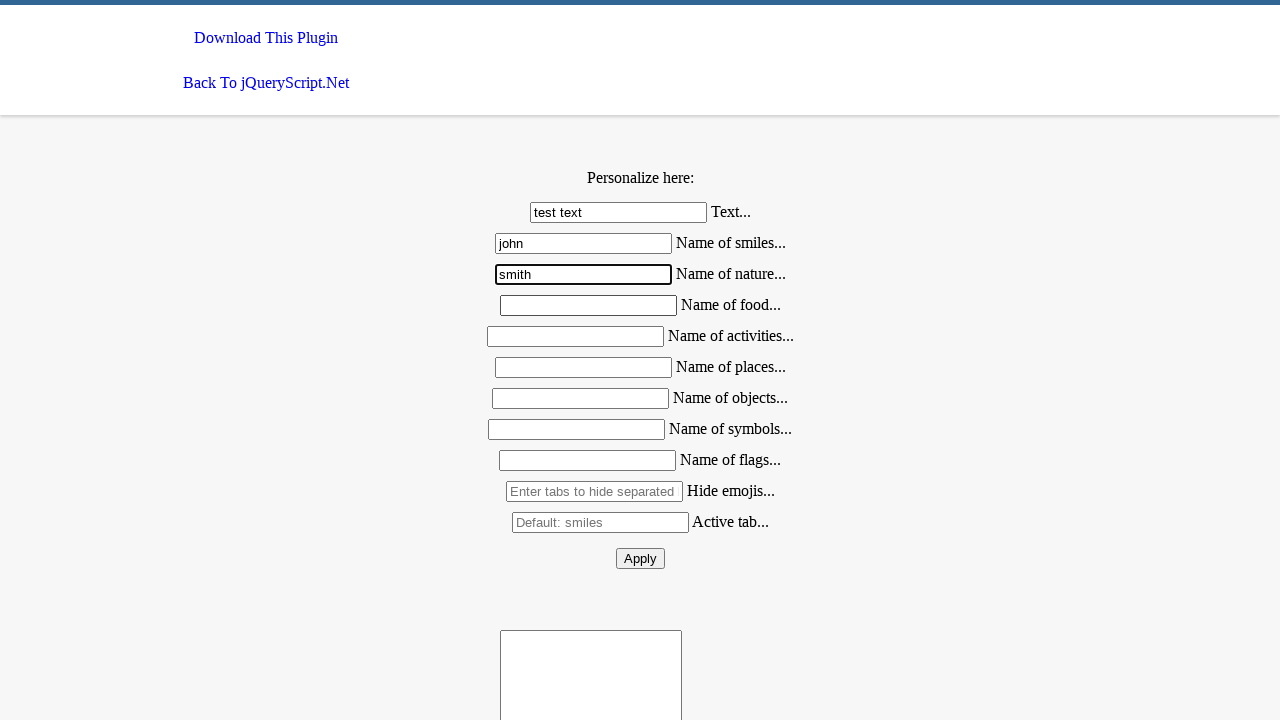

Pressed Tab to move to next form field
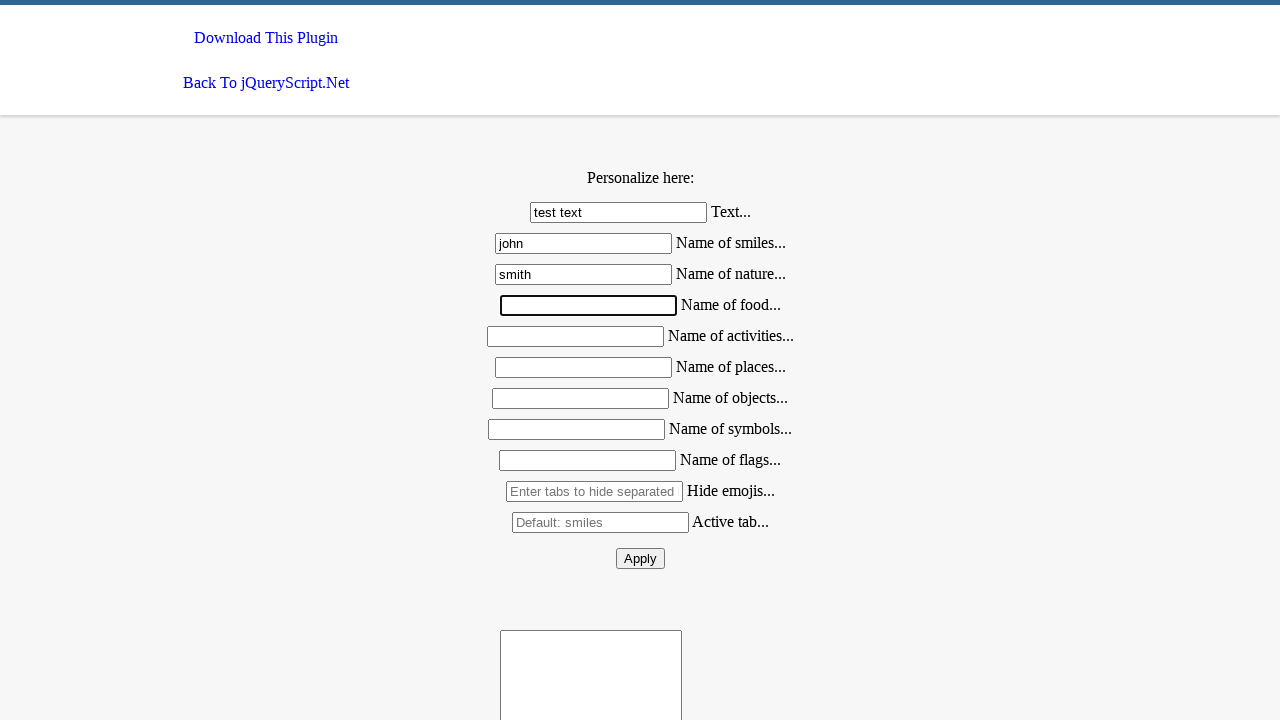

Typed 'nature' into current form field
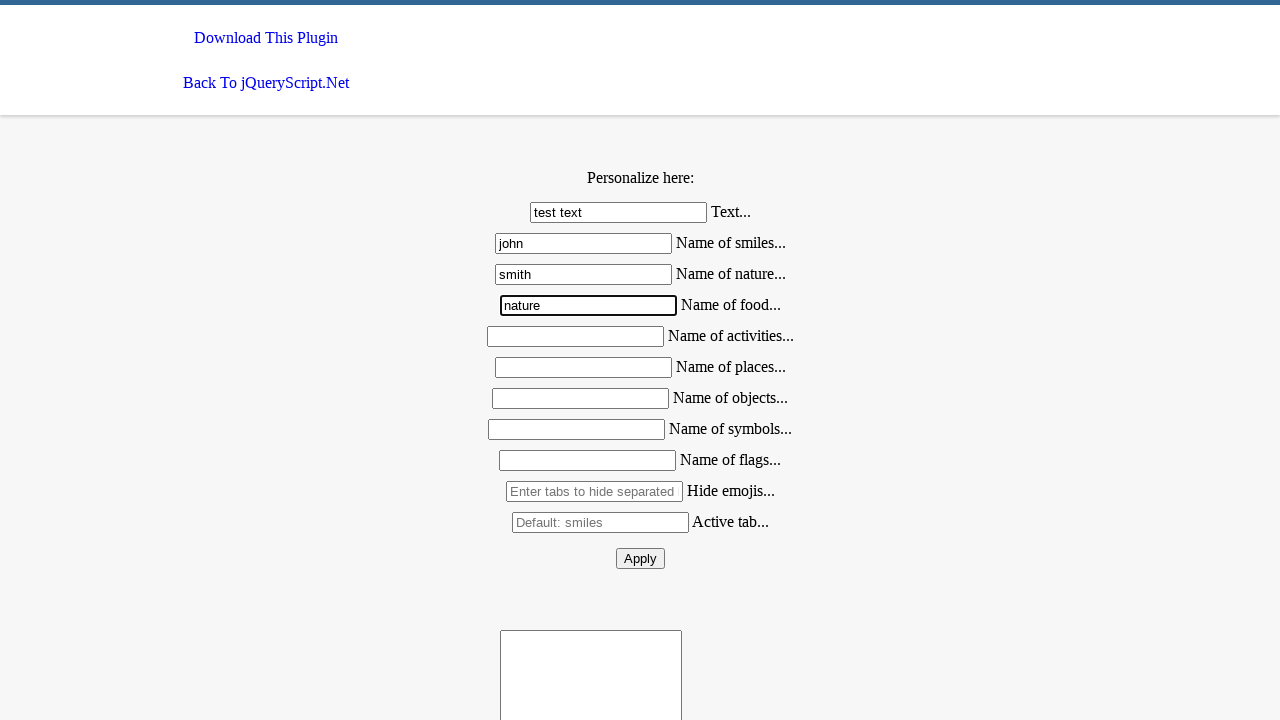

Pressed Tab to move to next form field
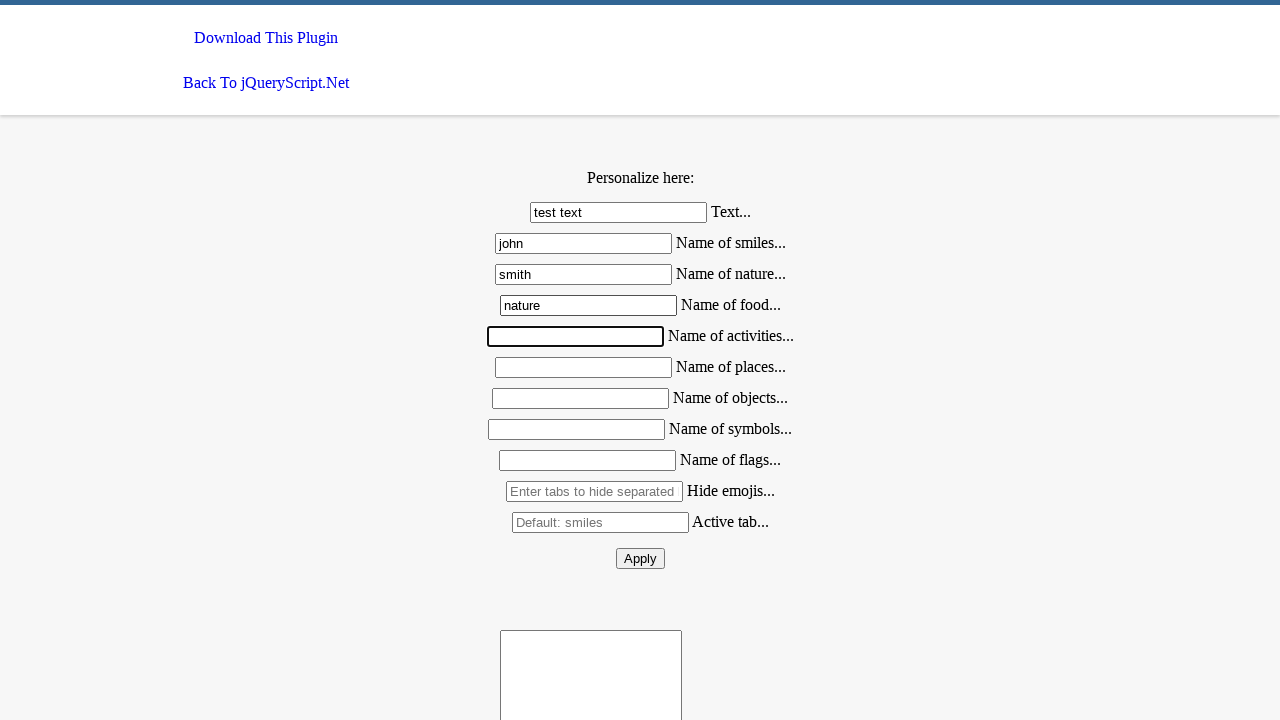

Typed 'hamburger' into current form field
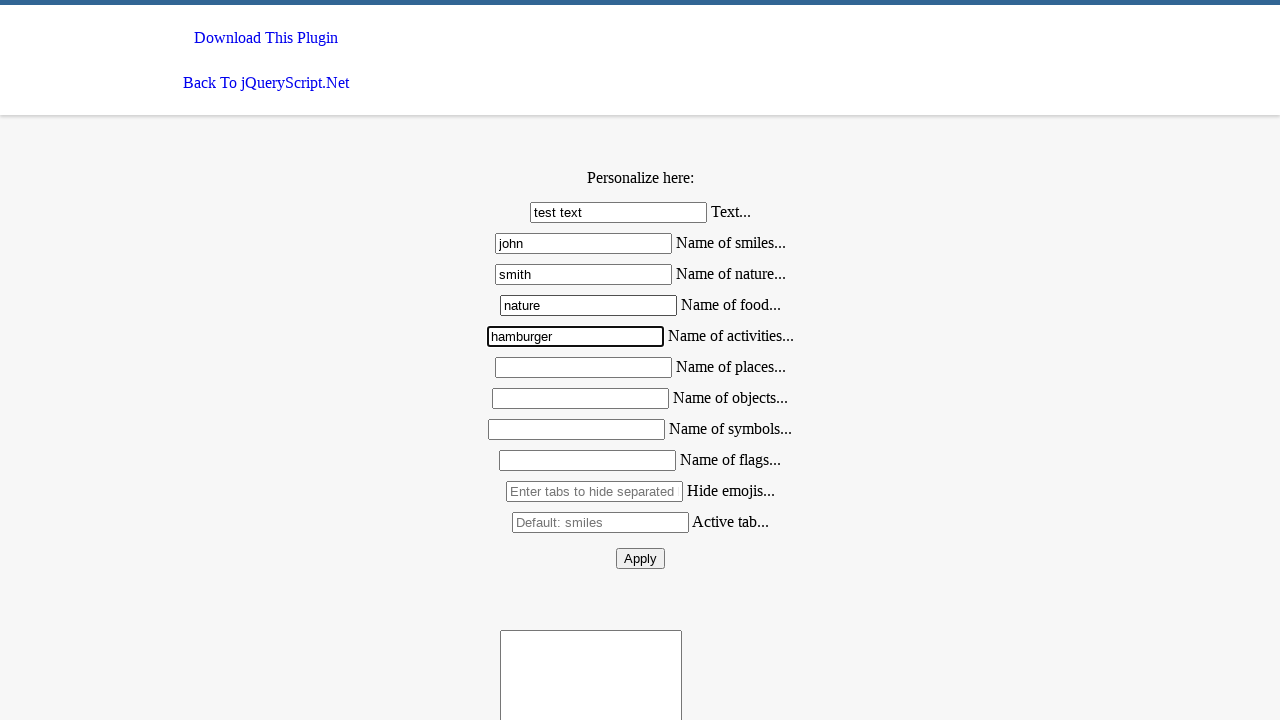

Pressed Tab to move to next form field
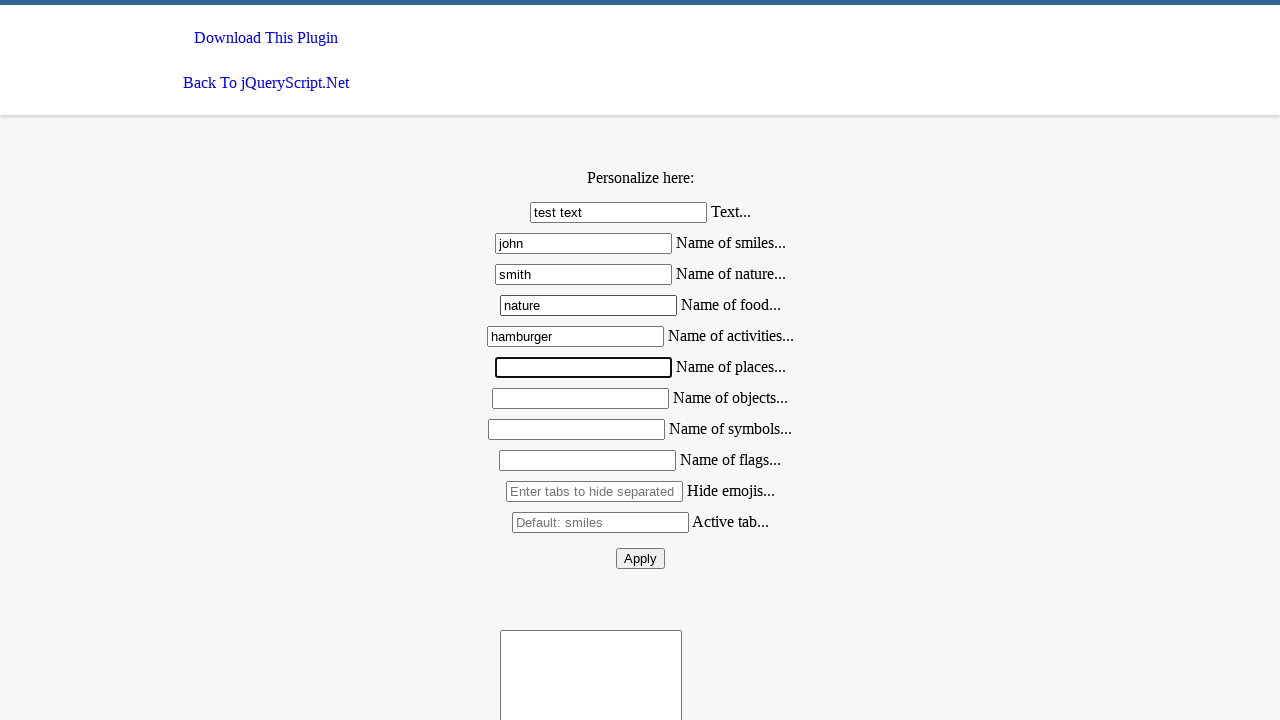

Typed soccer ball emoji '⚽' into current form field
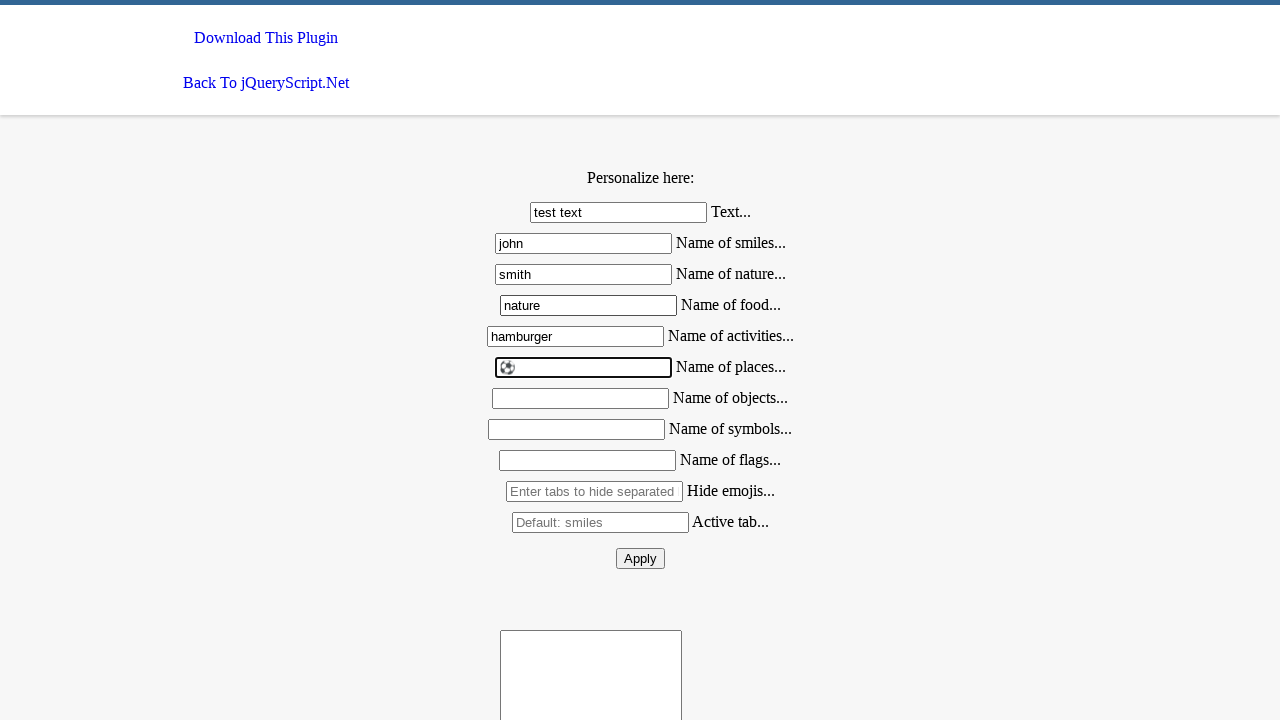

Pressed Tab to move to next form field
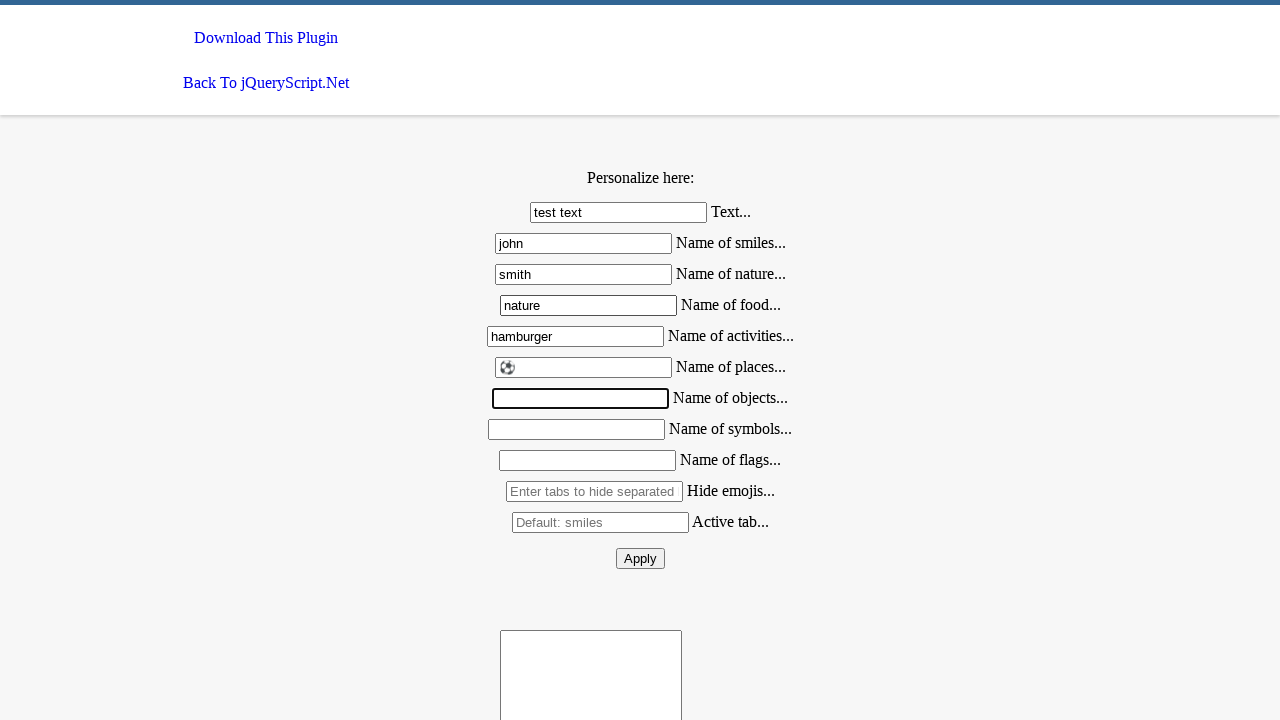

Typed 'park' into current form field
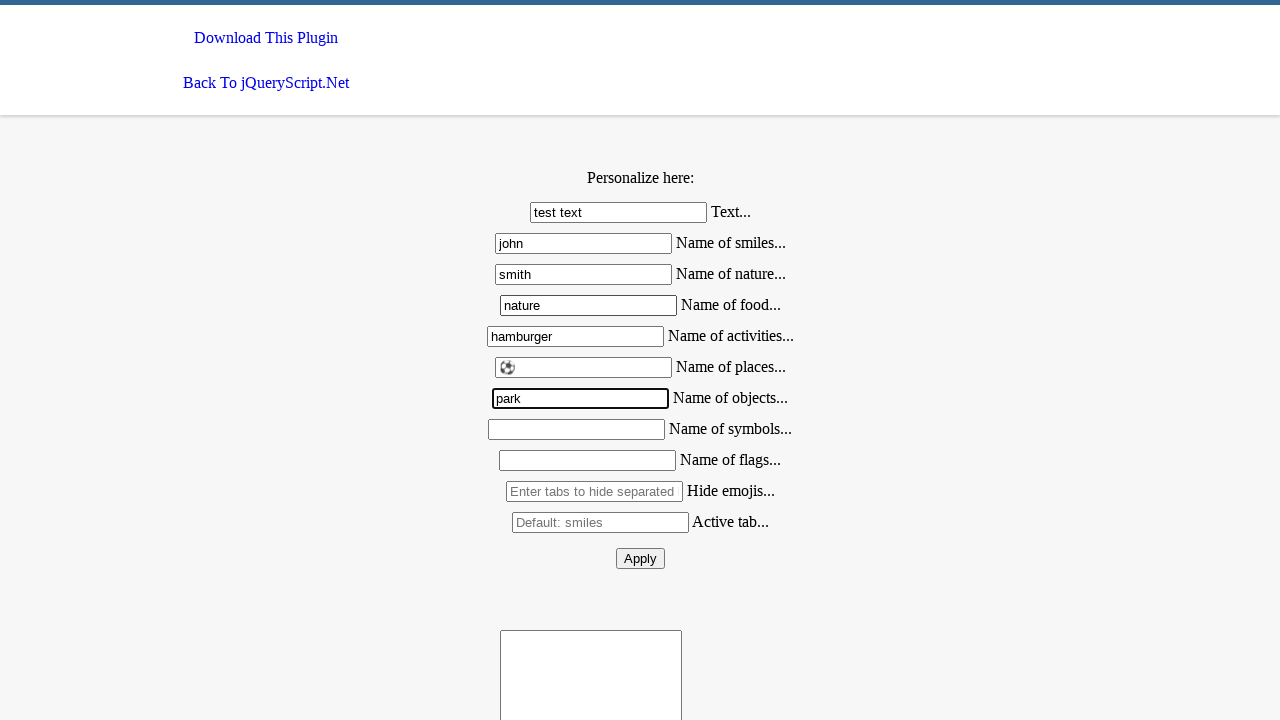

Pressed Tab to move to next form field
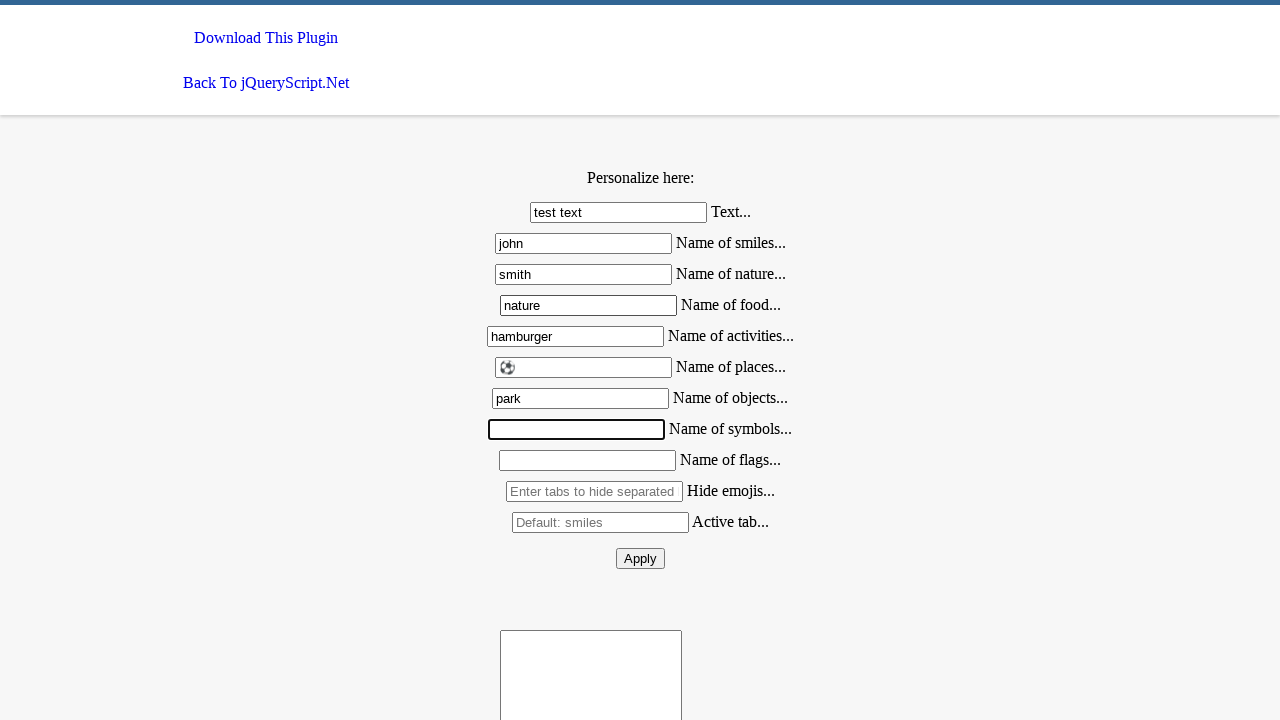

Typed 'idea' into current form field
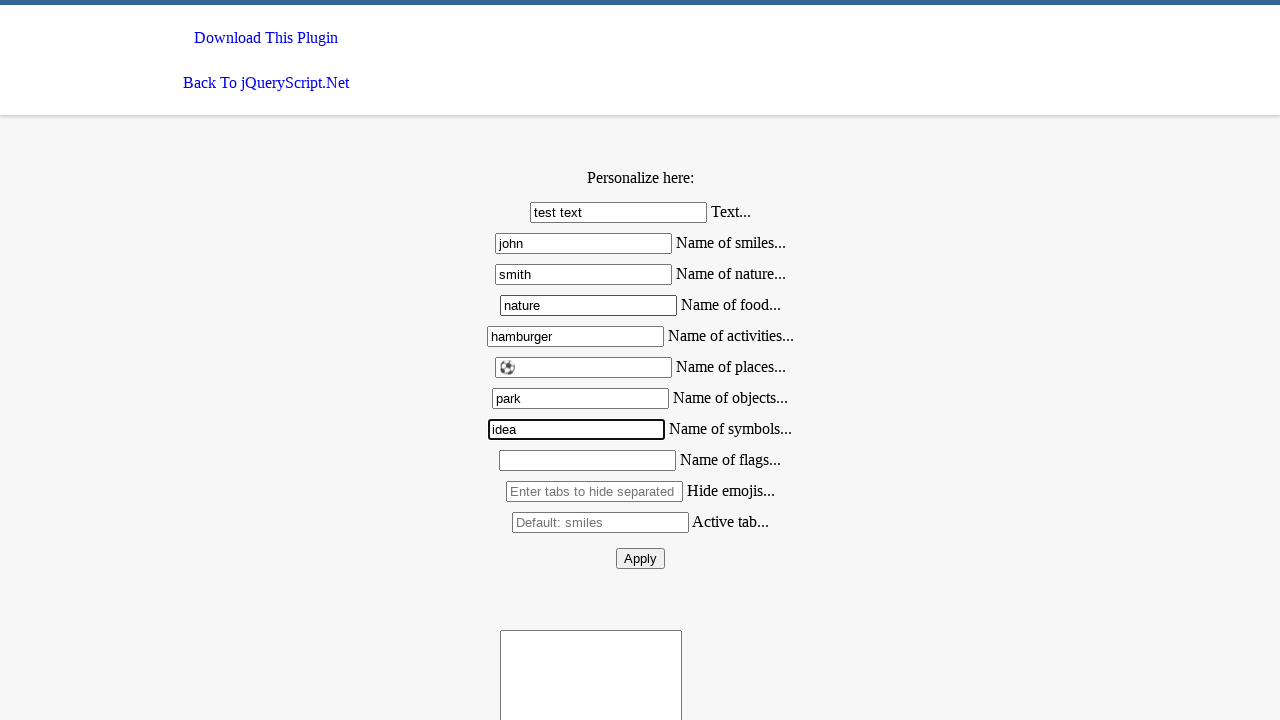

Pressed Tab to move to next form field
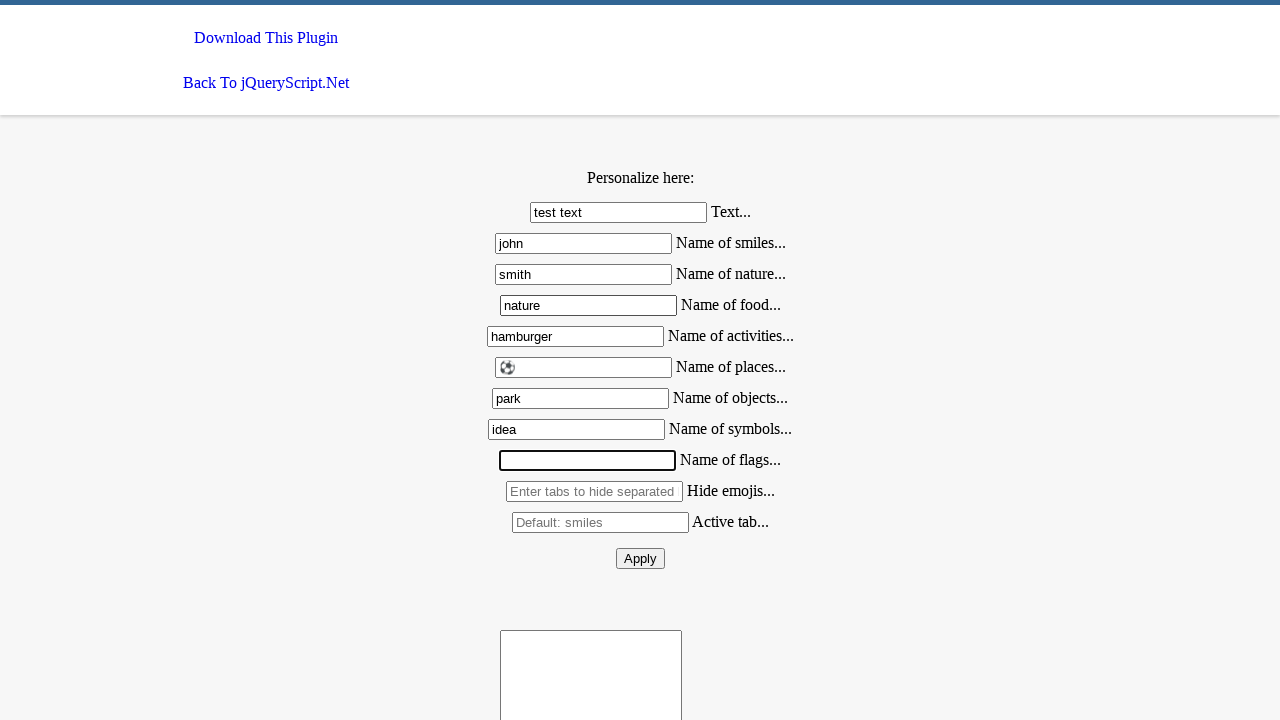

Typed red heart emoji '❤' into current form field
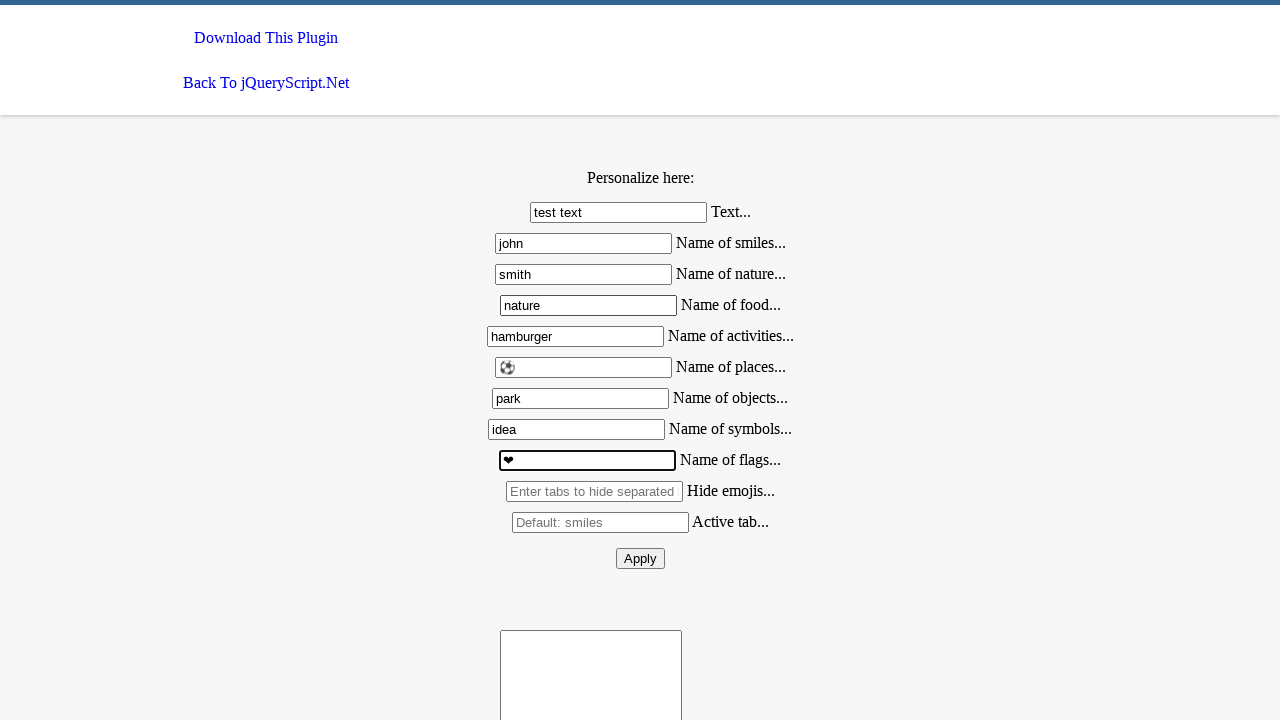

Pressed Tab to move to next form field
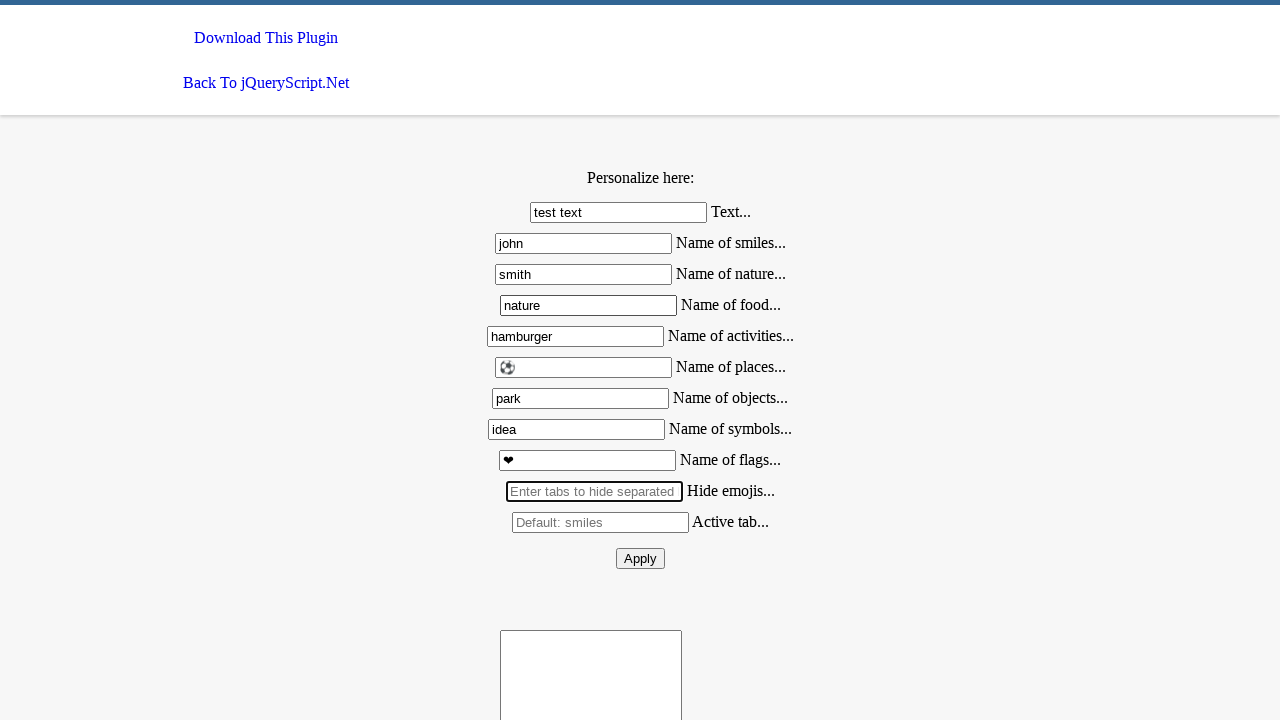

Typed 'flag' into current form field
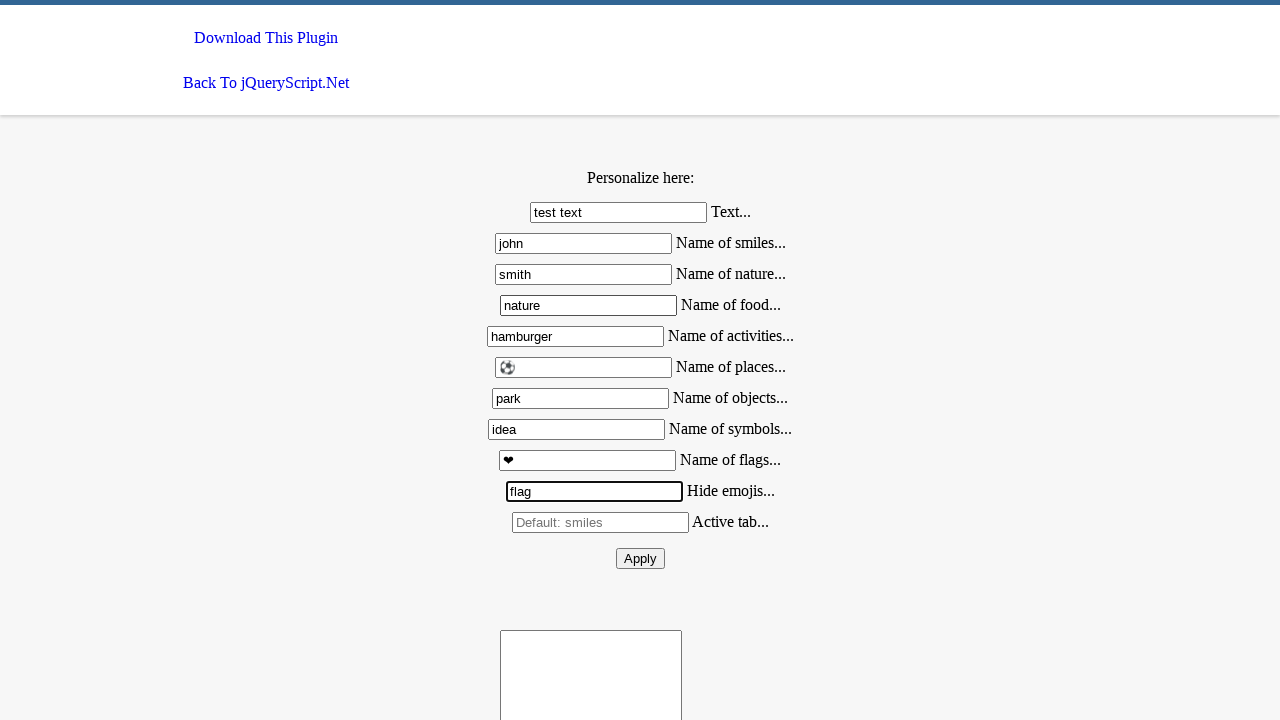

Pressed Tab to move to next form field
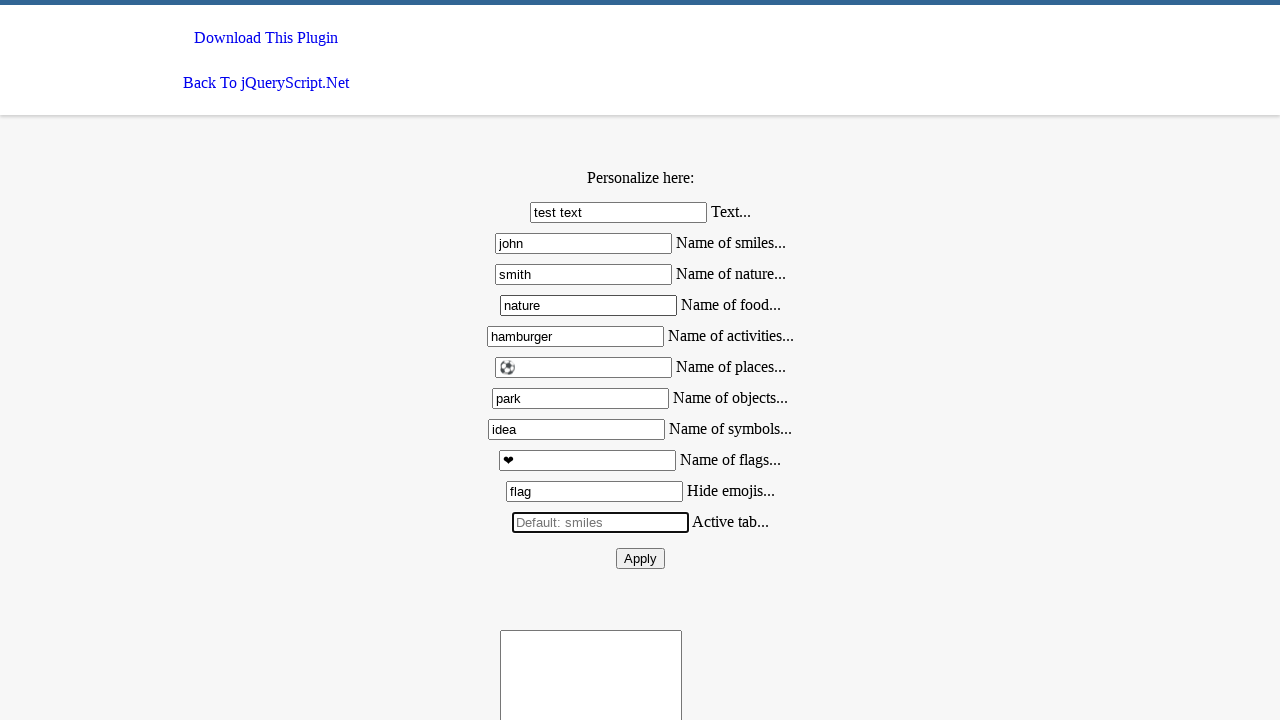

Typed 'feel' into current form field
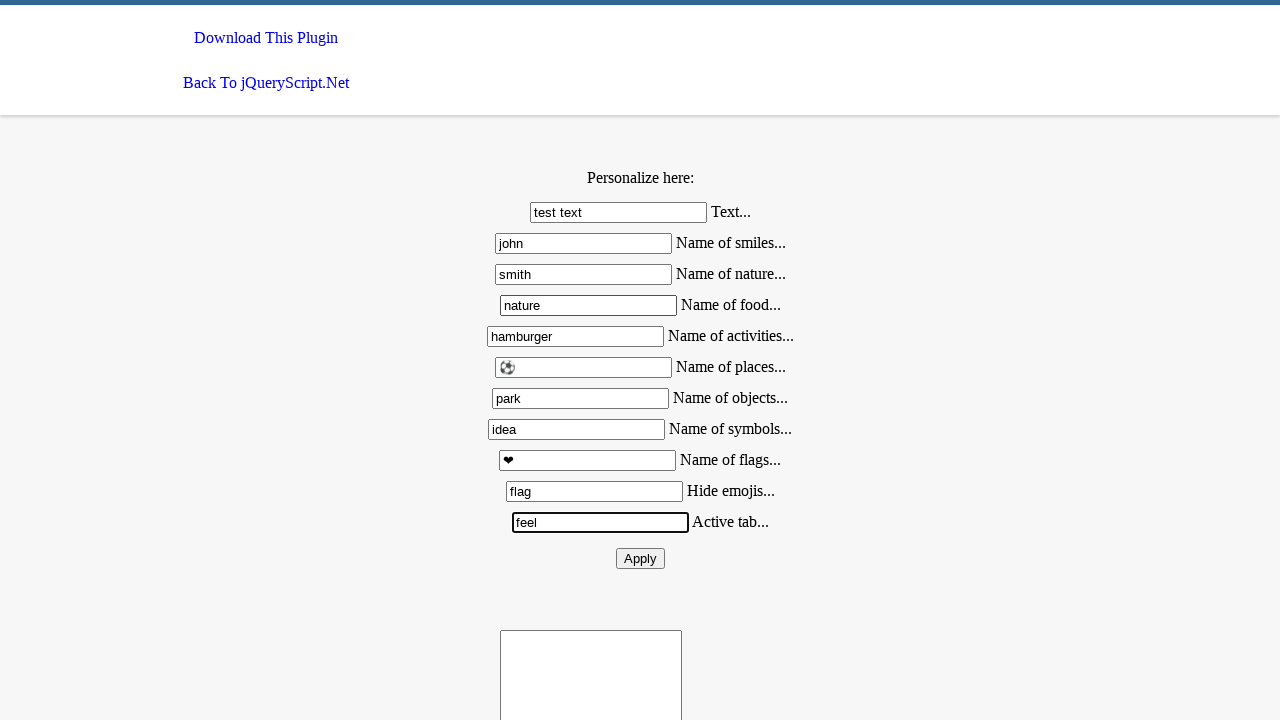

Pressed Tab to move to next form field
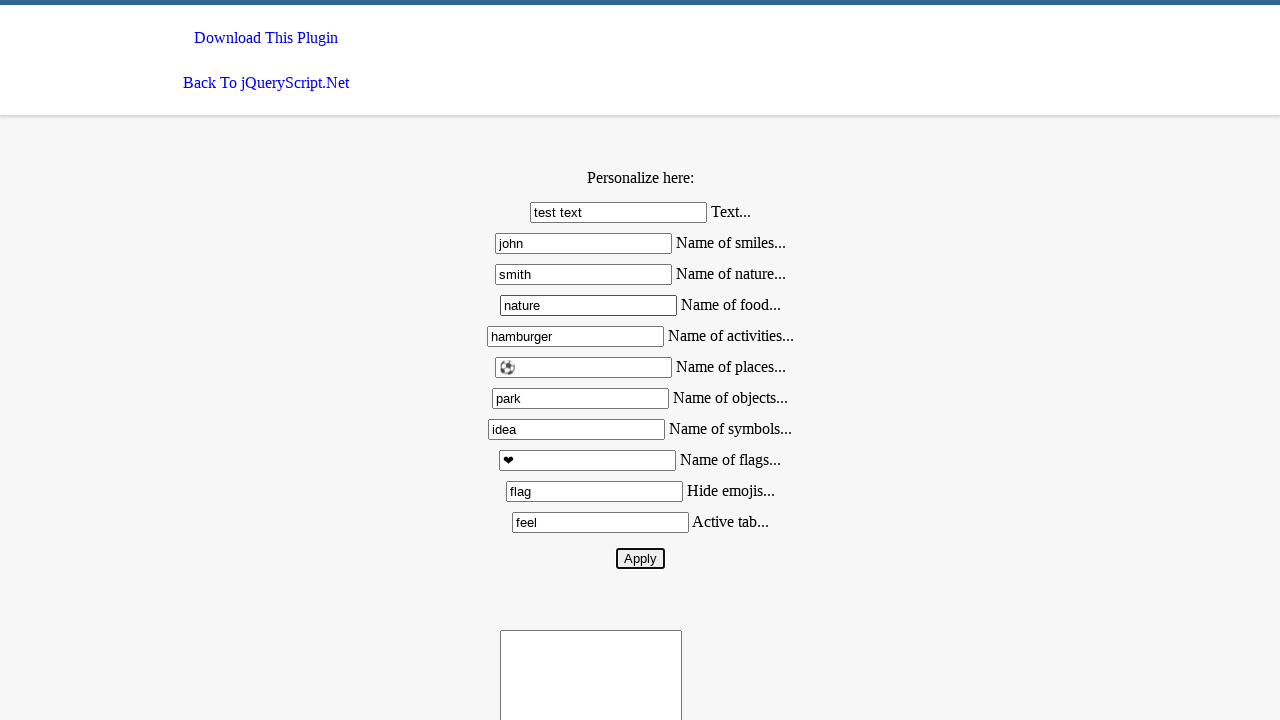

Typed 'smiles' into current form field
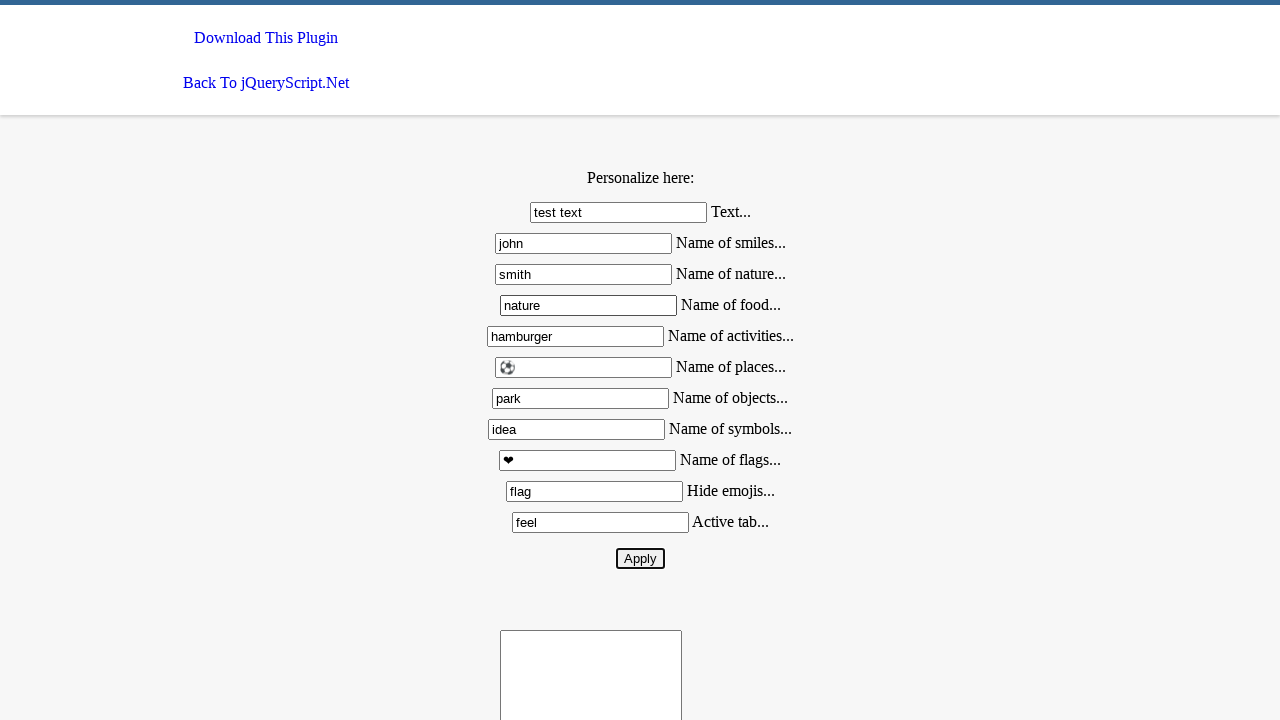

Pressed Tab to move to submit button
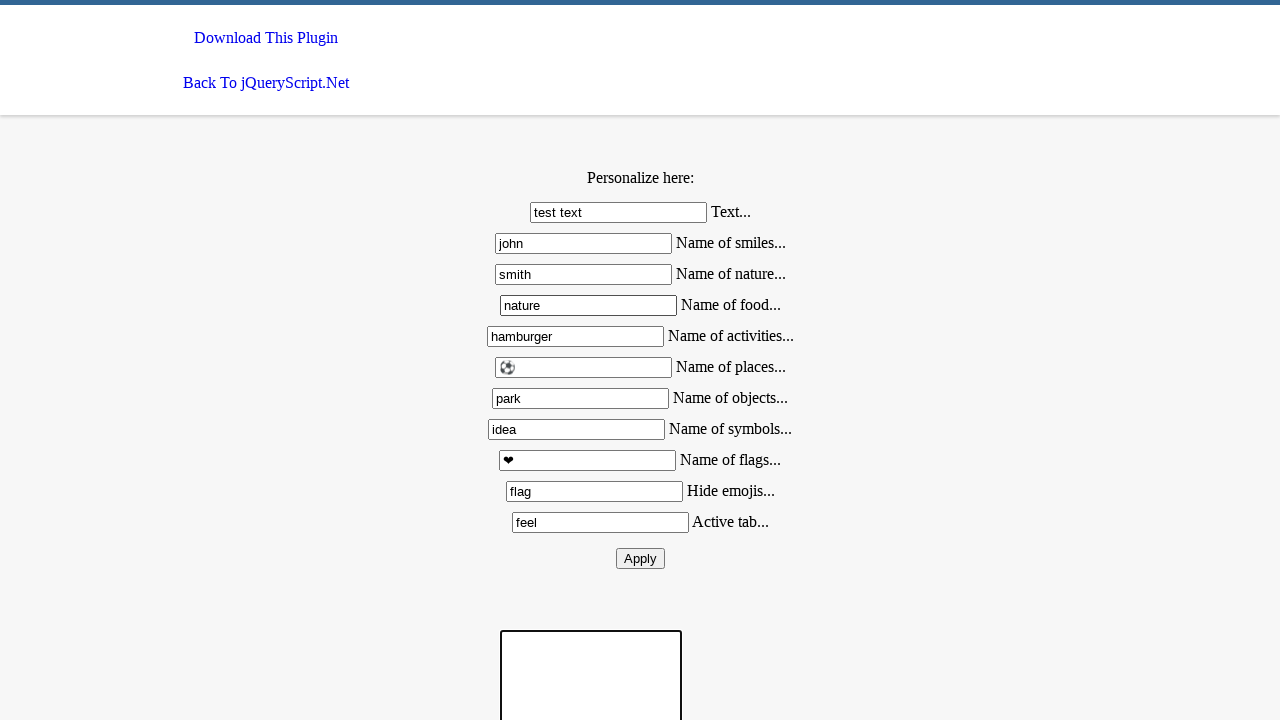

Pressed Enter to submit the form
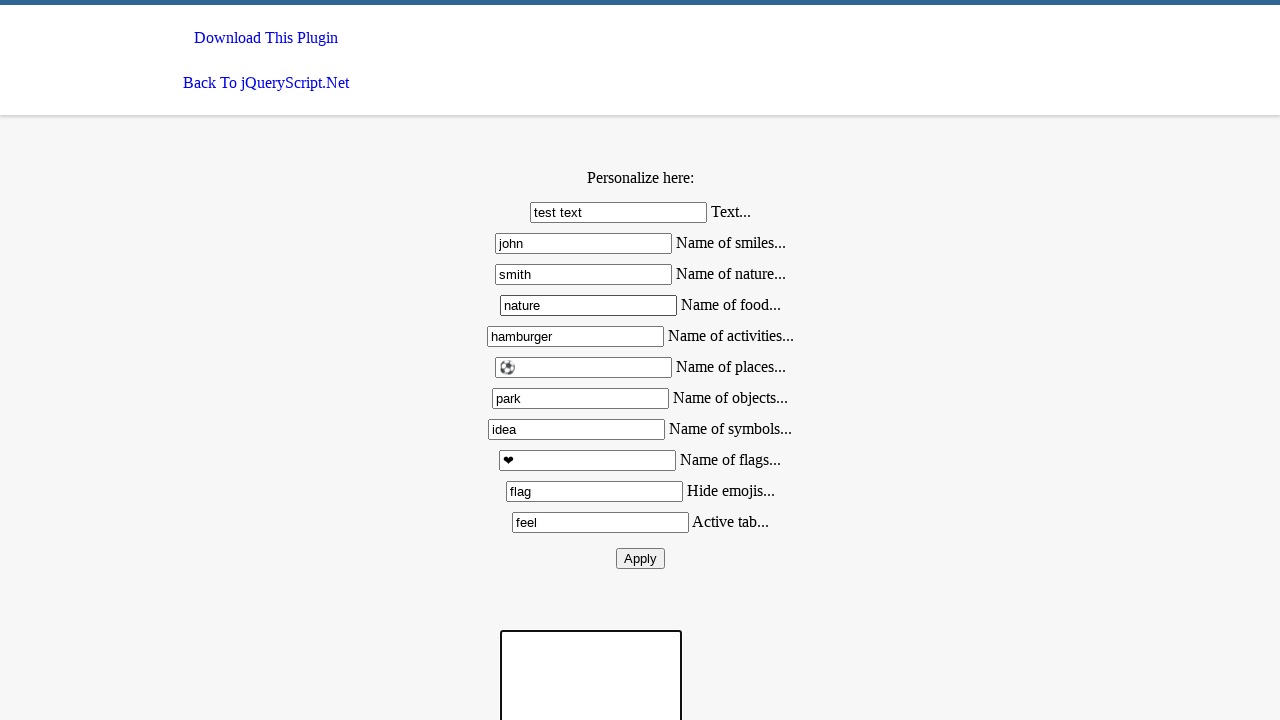

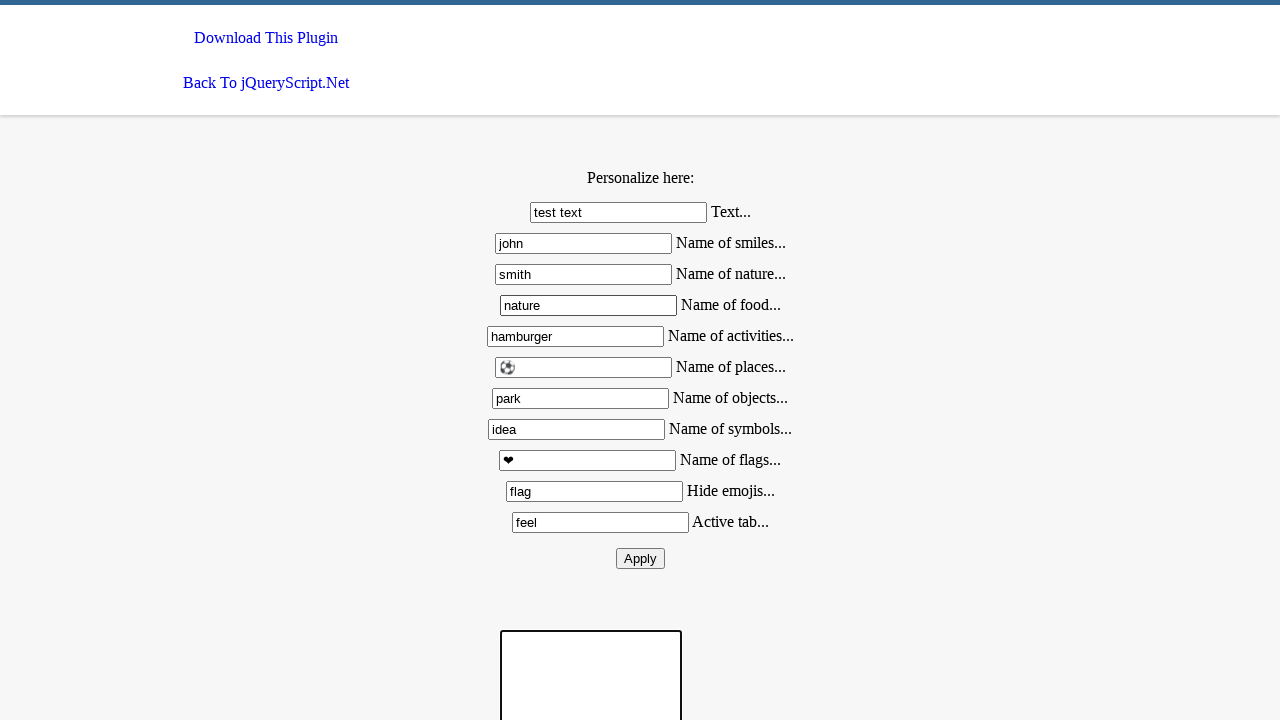